Navigates to YouTube homepage and verifies the page title is correct

Starting URL: https://www.youtube.com/

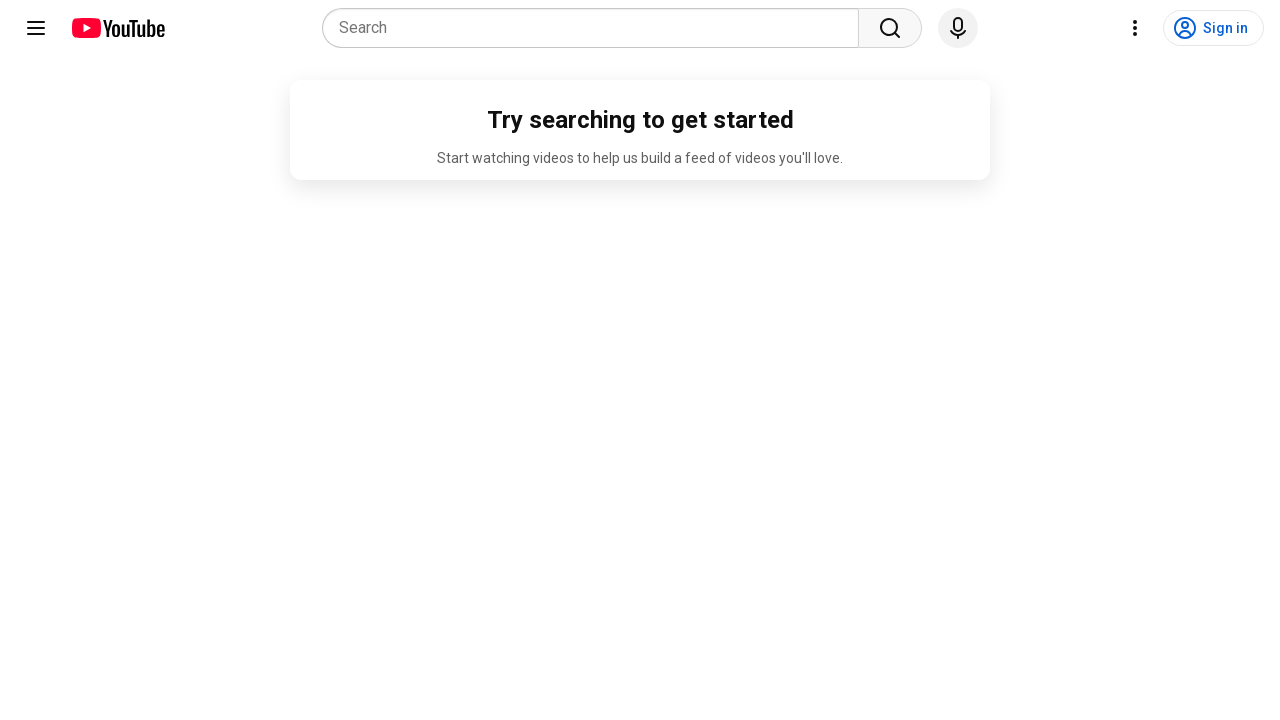

Navigated to YouTube homepage
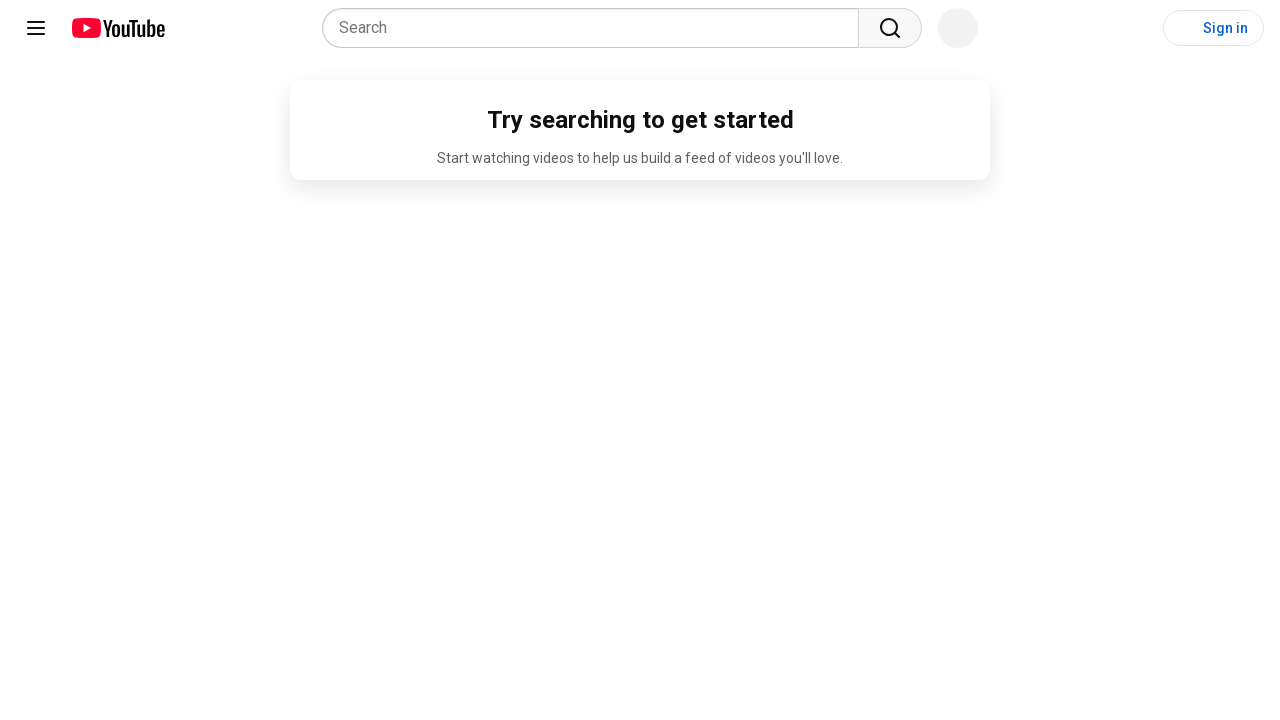

Verified page title is 'YouTube'
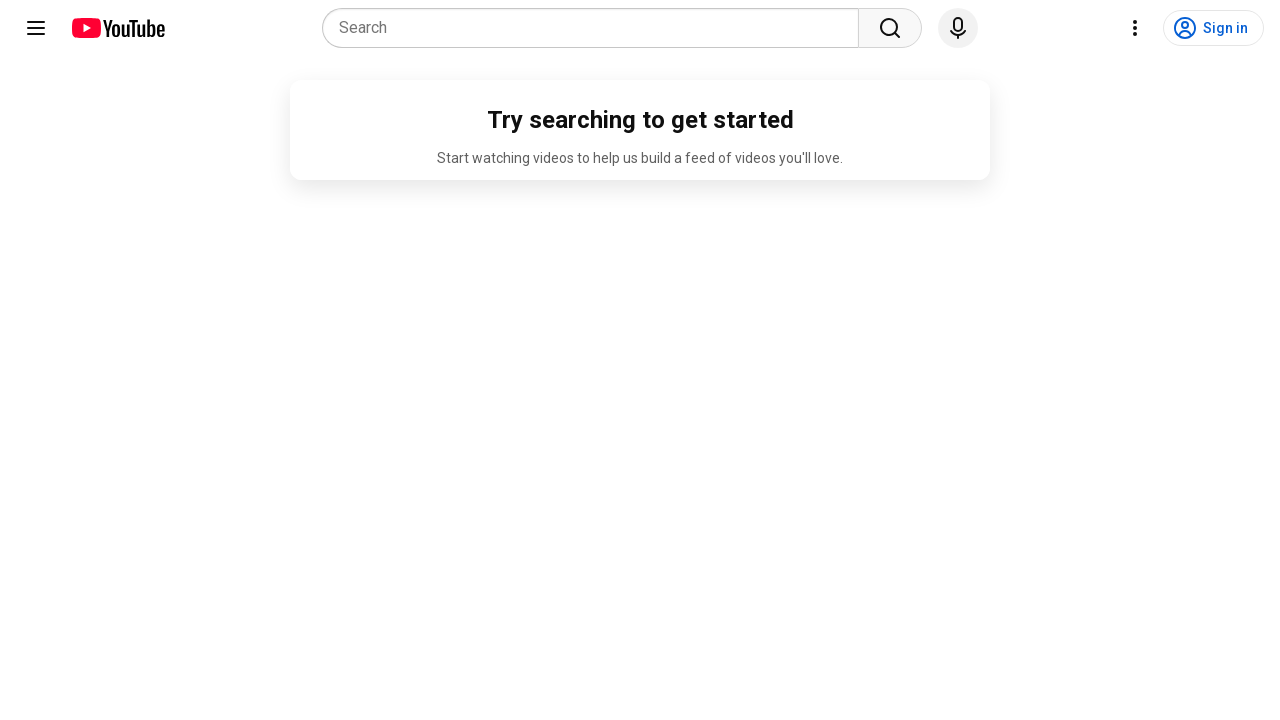

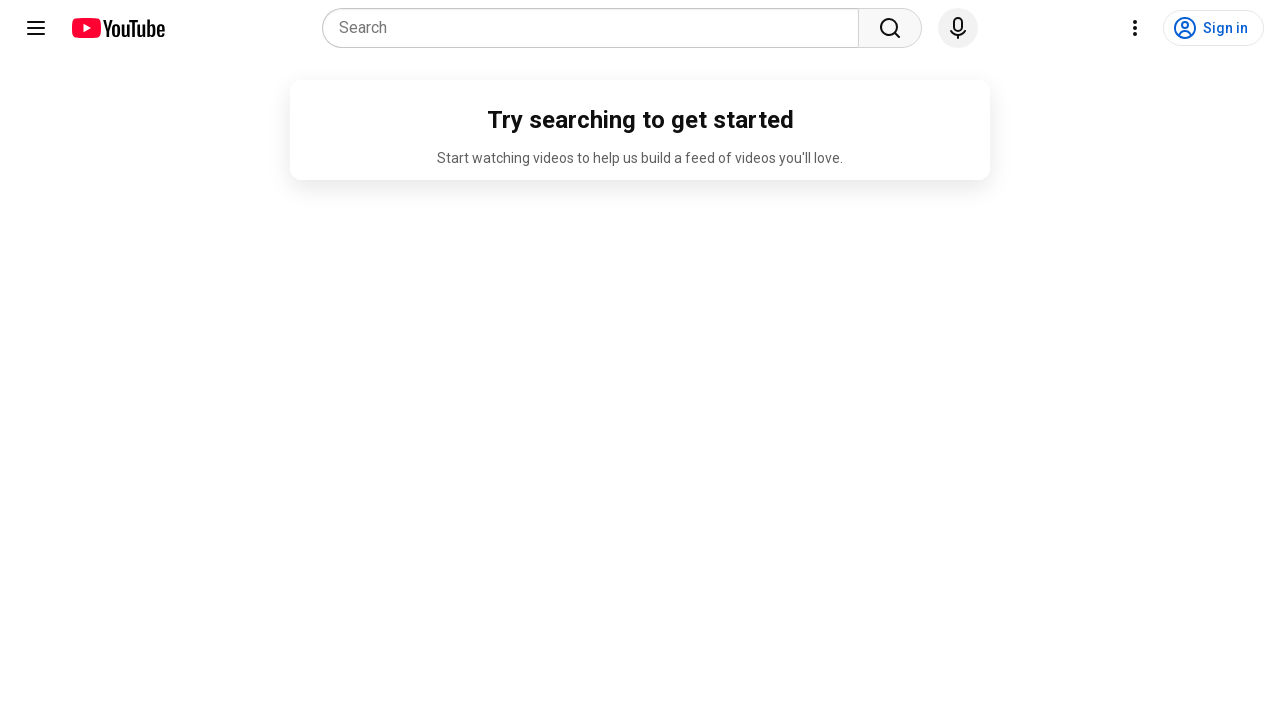